Tests triangle classification with degenerate triangle case

Starting URL: https://testpages.eviltester.com/styled/apps/triangle/triangle001.html

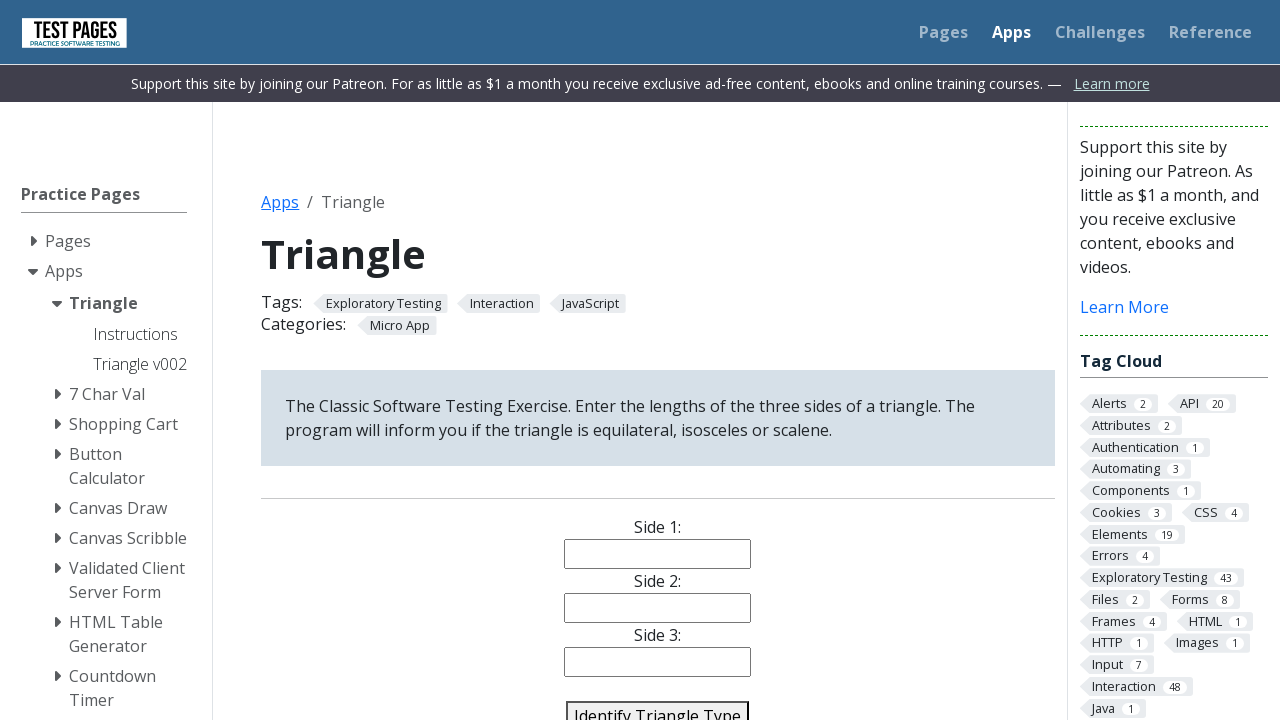

Filled side1 input with '12' on input[name='side1']
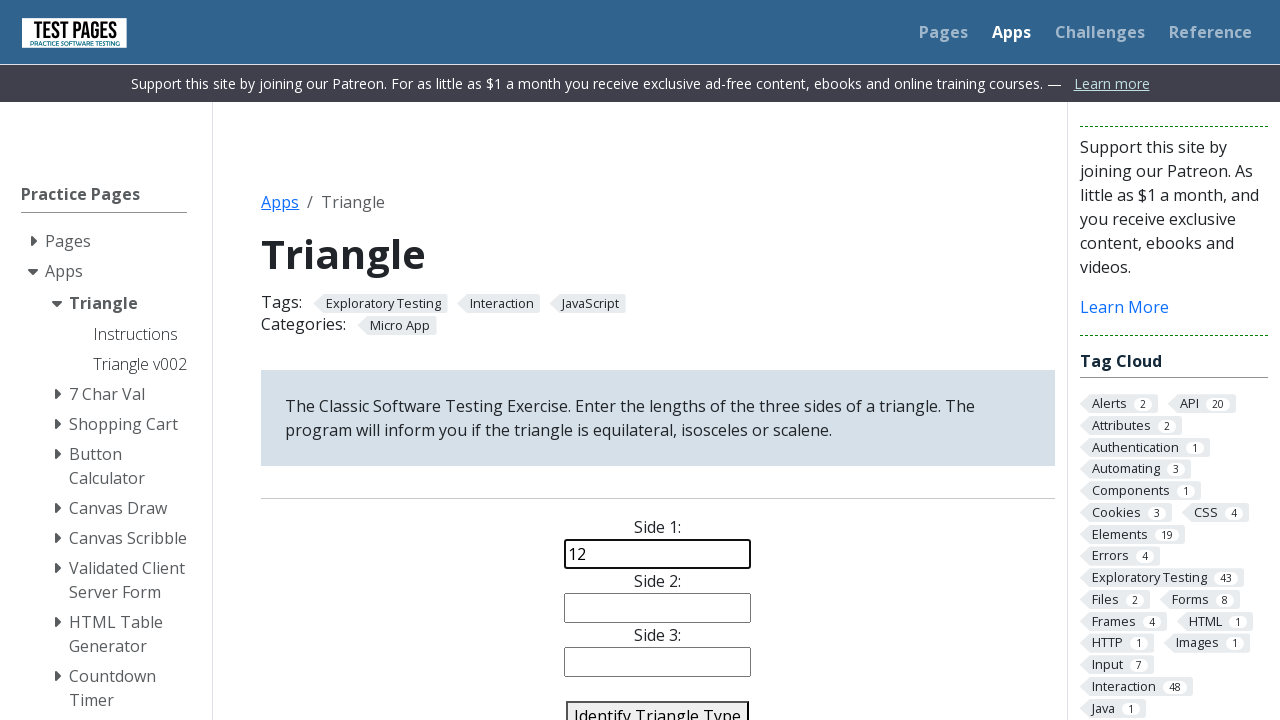

Filled side2 input with '12' on input[name='side2']
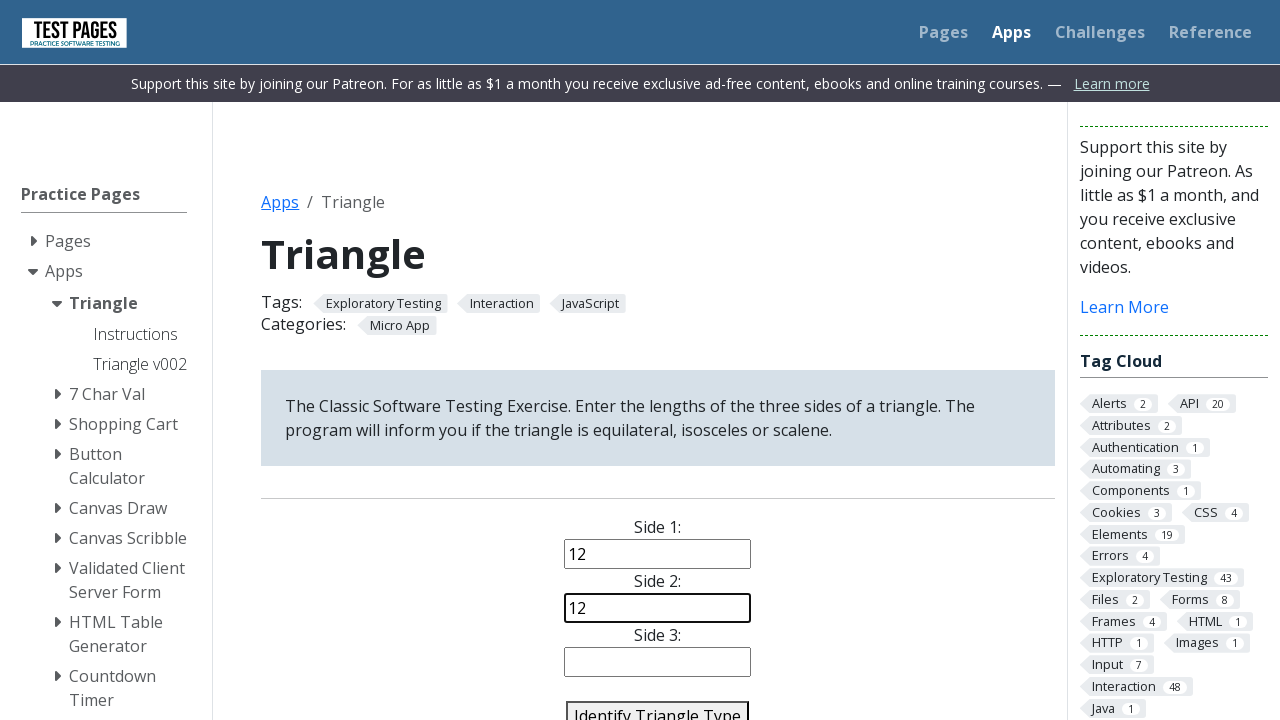

Filled side3 input with '24' (degenerate triangle case) on input[name='side3']
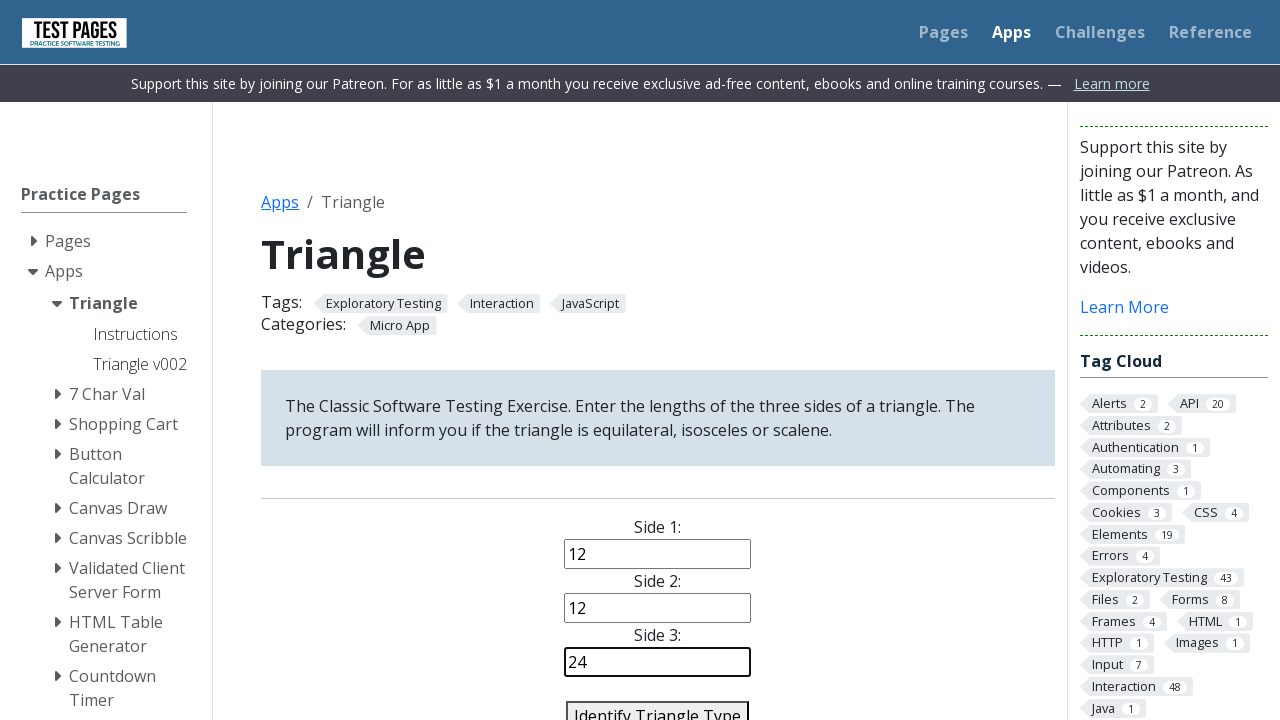

Clicked identify triangle button at (658, 705) on #identify-triangle-action
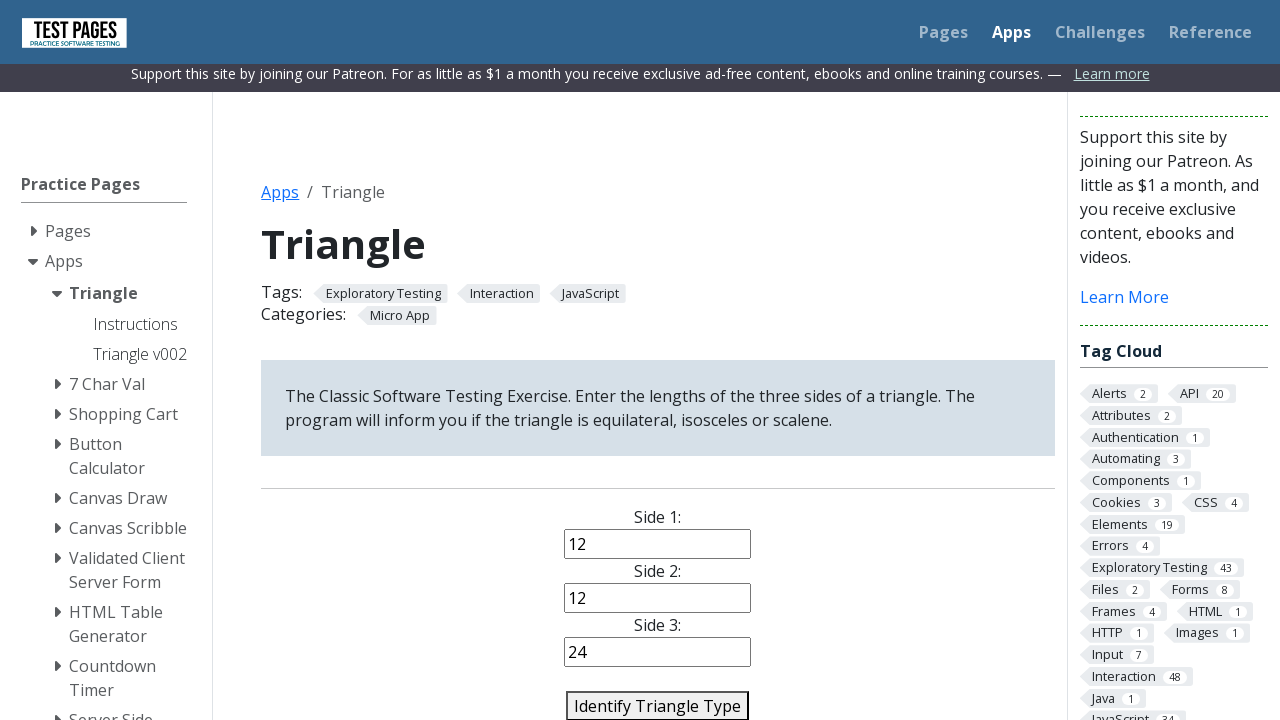

Triangle classification result appeared
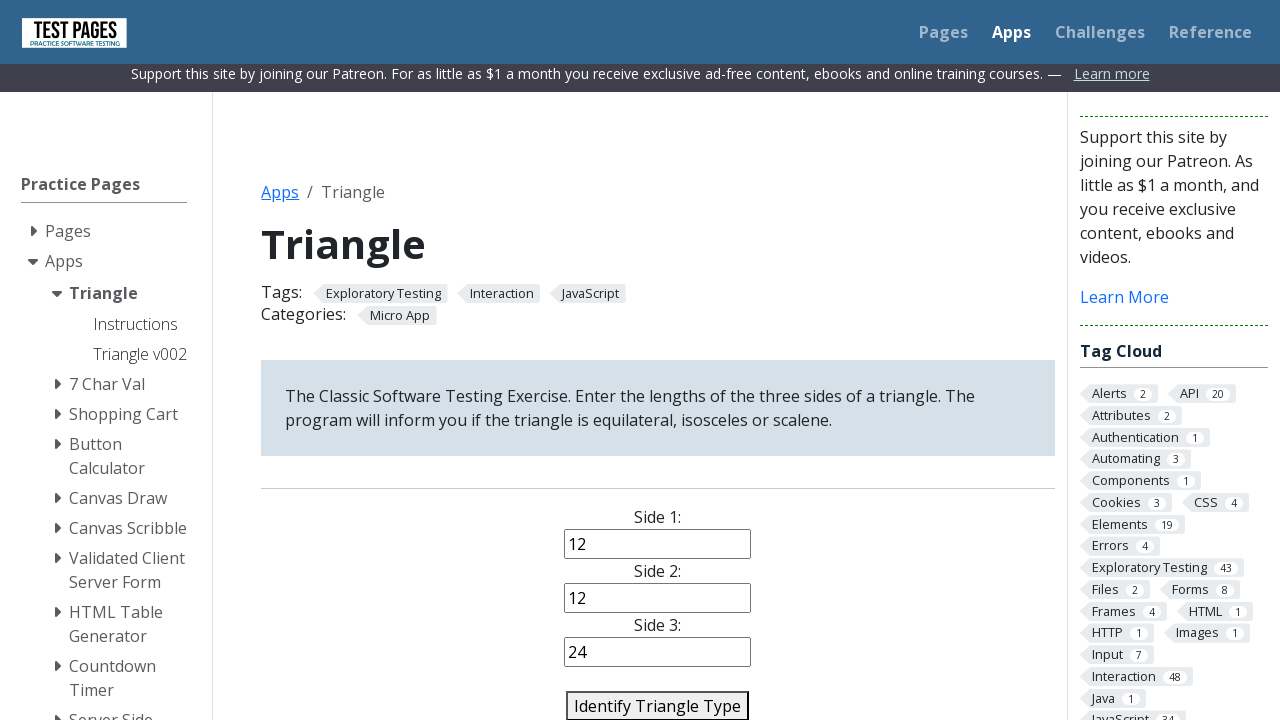

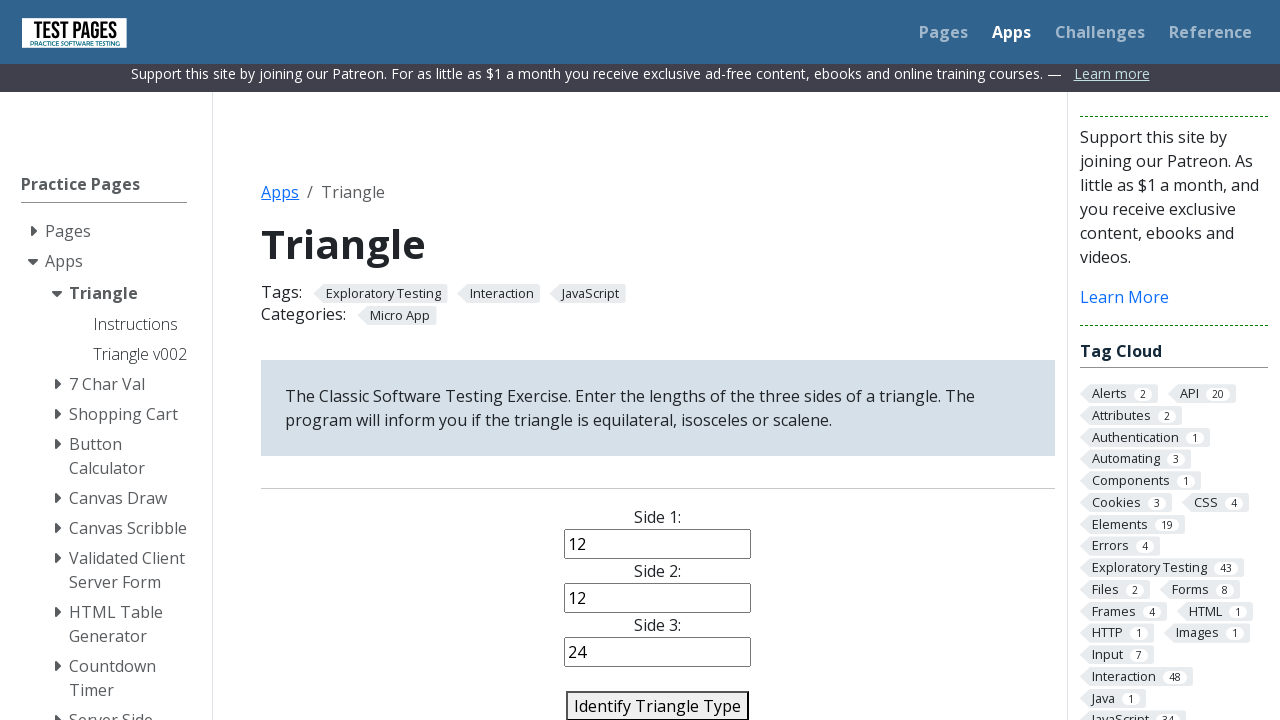